Tests sorting the Due column using semantic class-based locators on the second table example

Starting URL: http://the-internet.herokuapp.com/tables

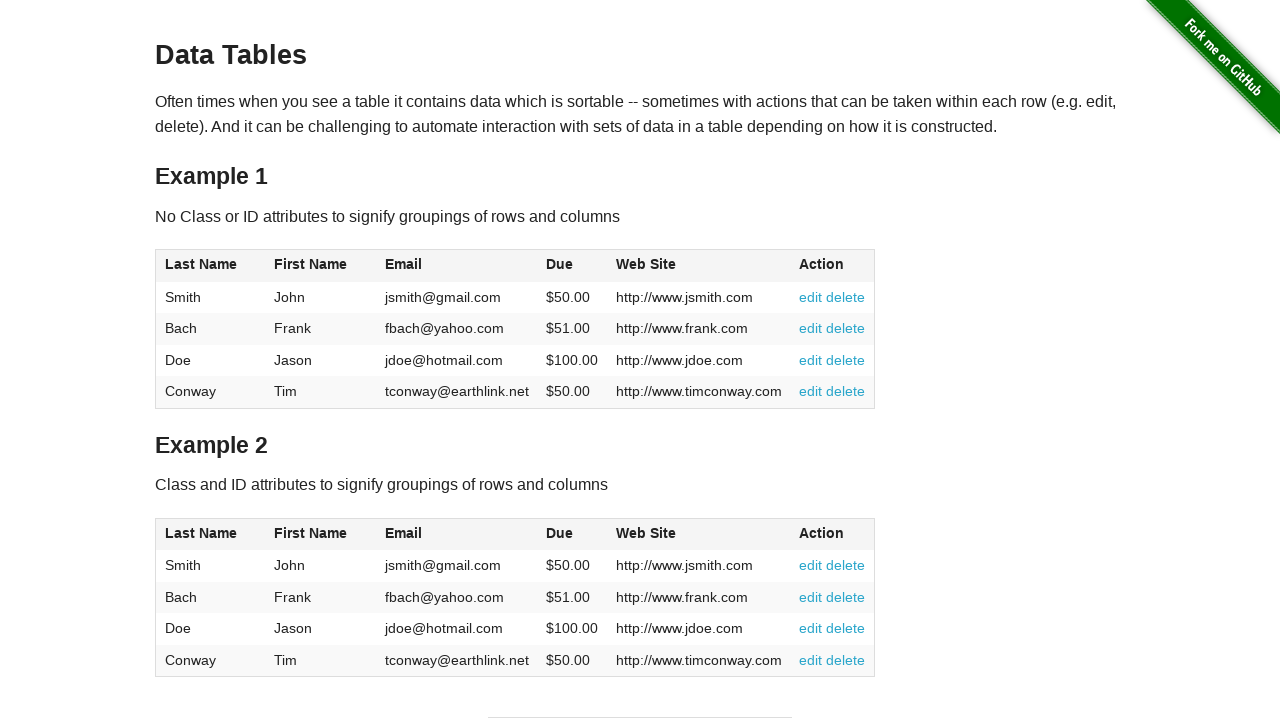

Clicked the Due column header in the second table to sort at (560, 533) on #table2 thead .dues
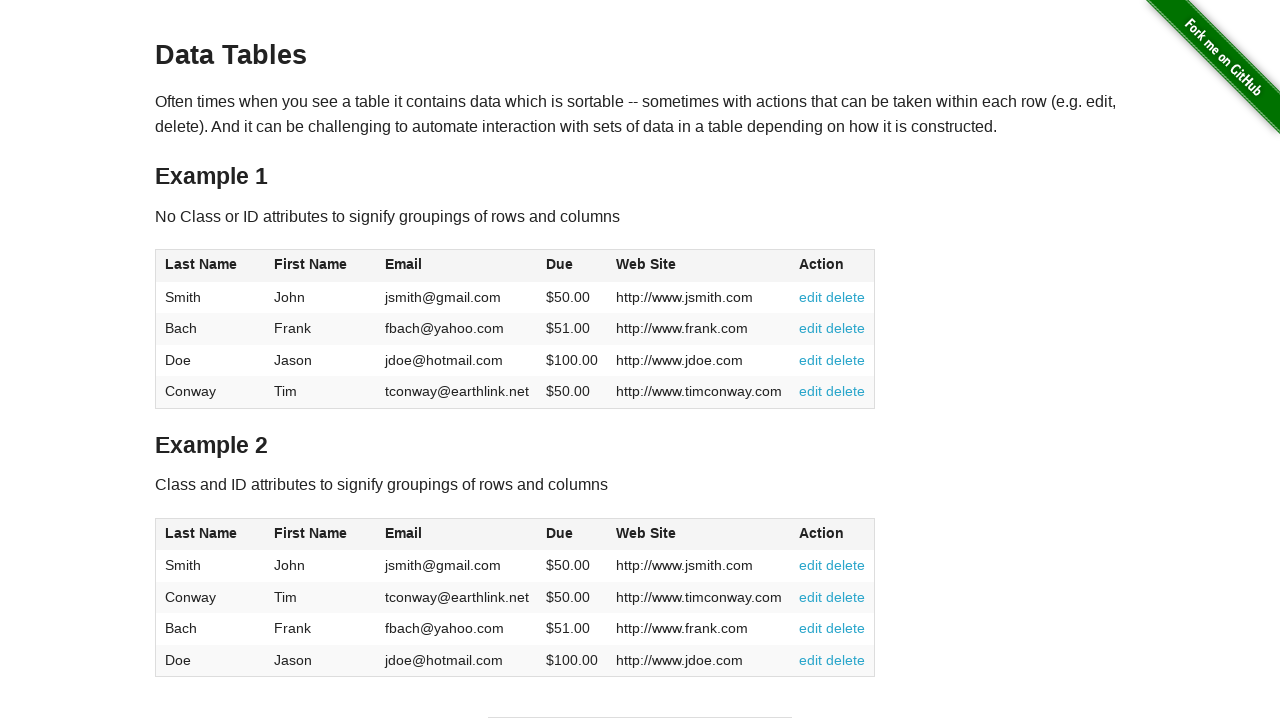

Verified table data is present after sorting
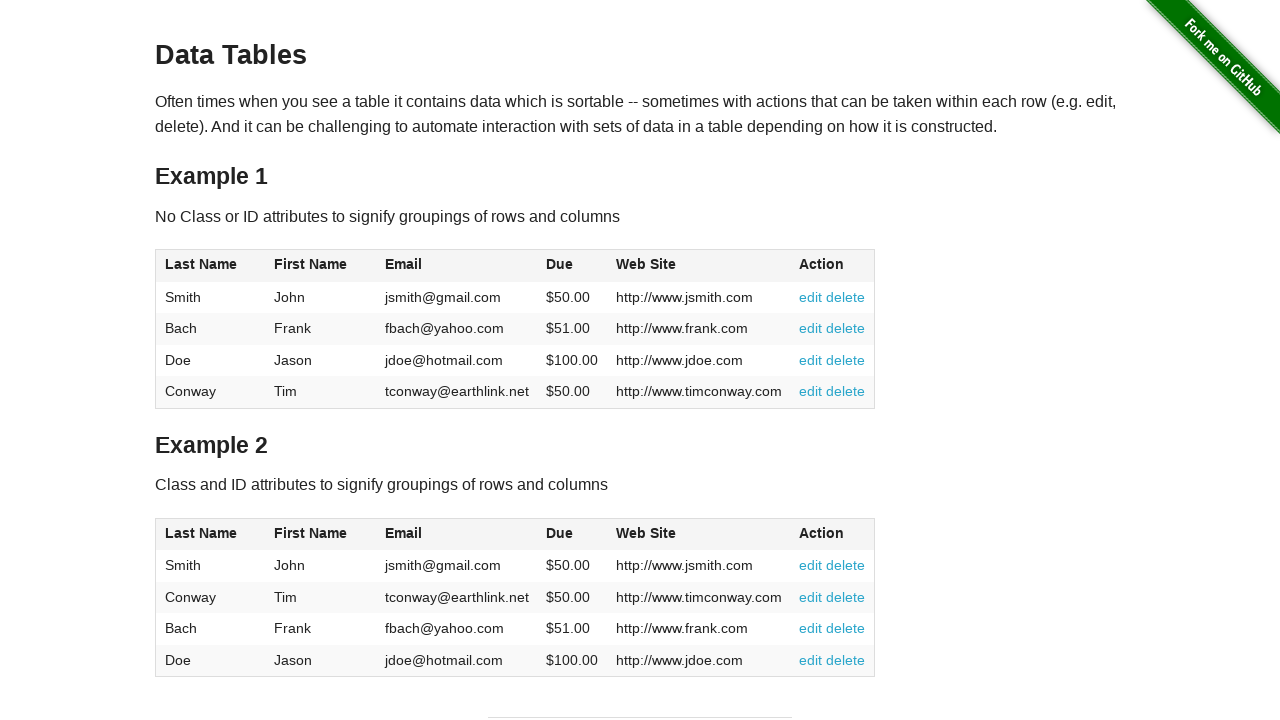

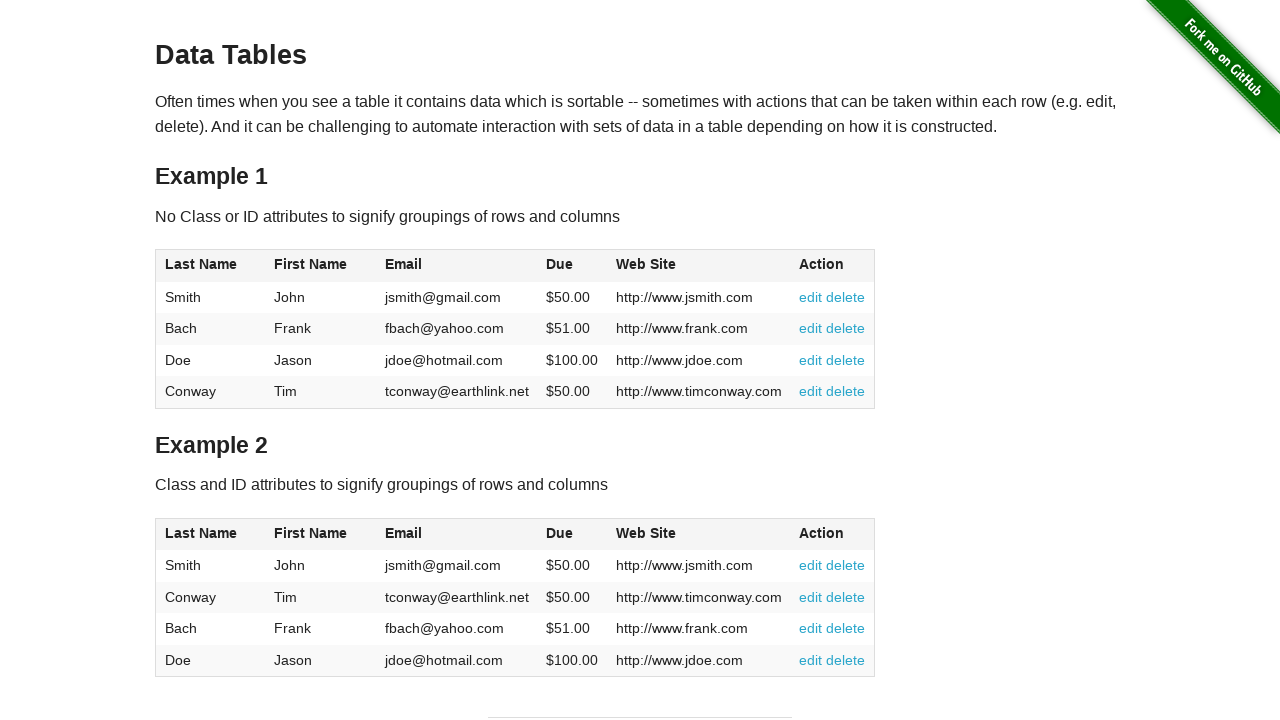